Tests radio button functionality by clicking a specific radio button option and verifying the count of radio buttons in a group

Starting URL: http://www.echoecho.com/htmlforms10.htm

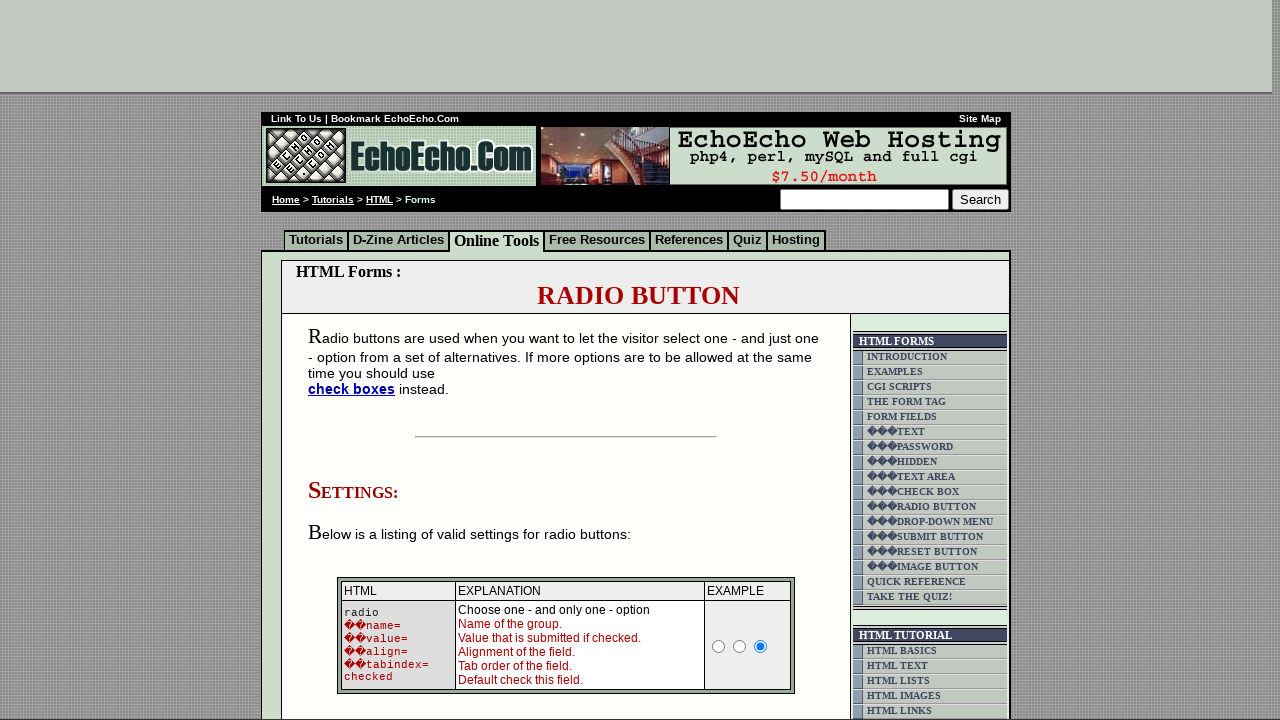

Clicked radio button with value 'Milk' at (356, 360) on xpath=//input[@value='Milk']
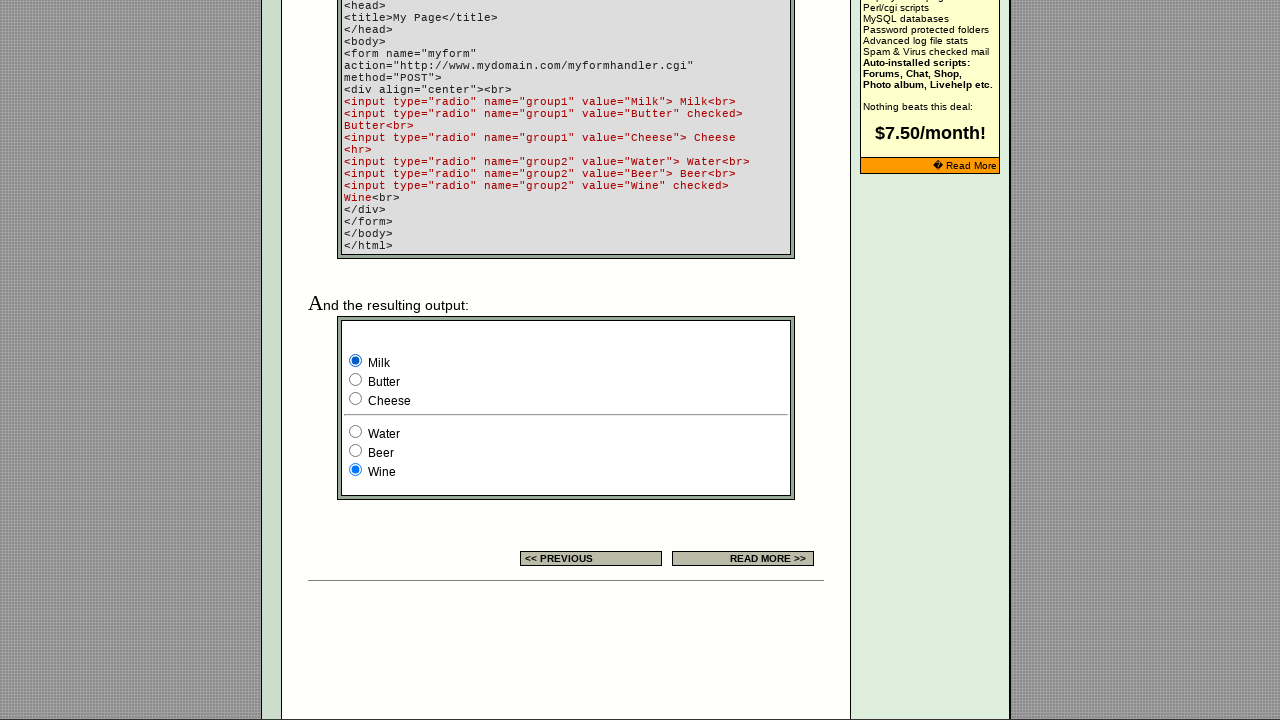

Located radio button group 'group1'
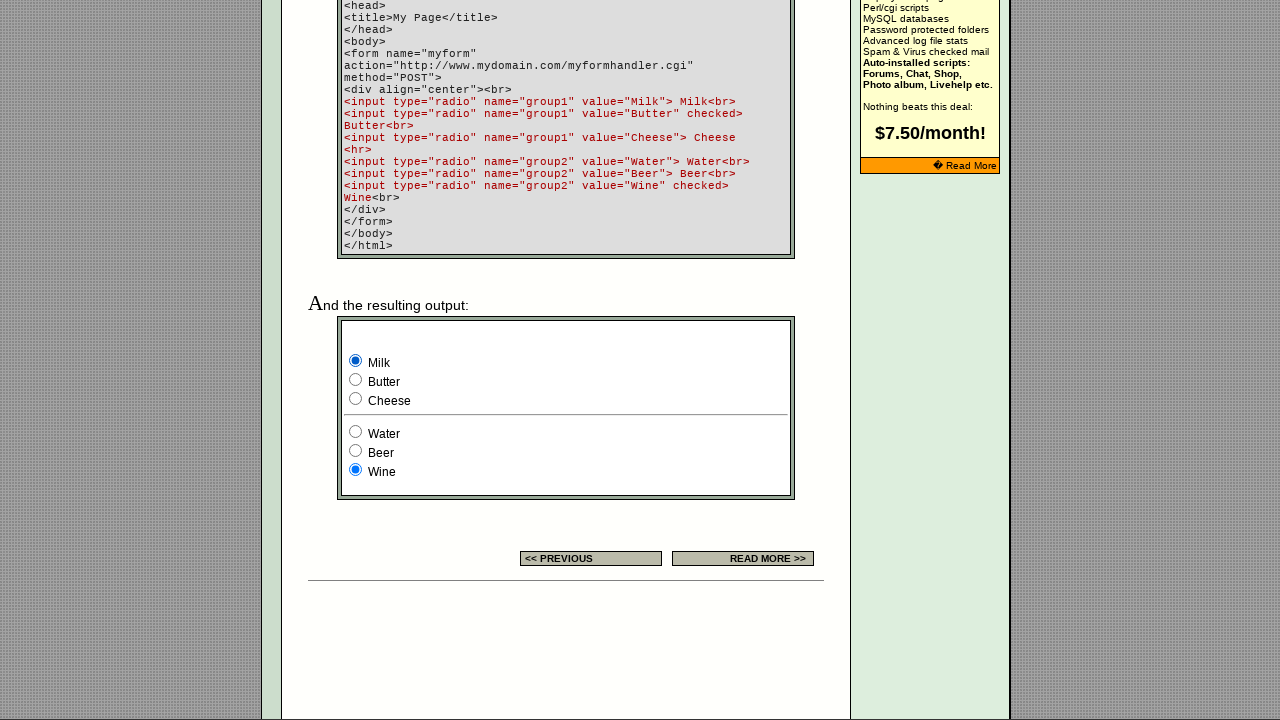

Counted radio buttons in group1: 3 total
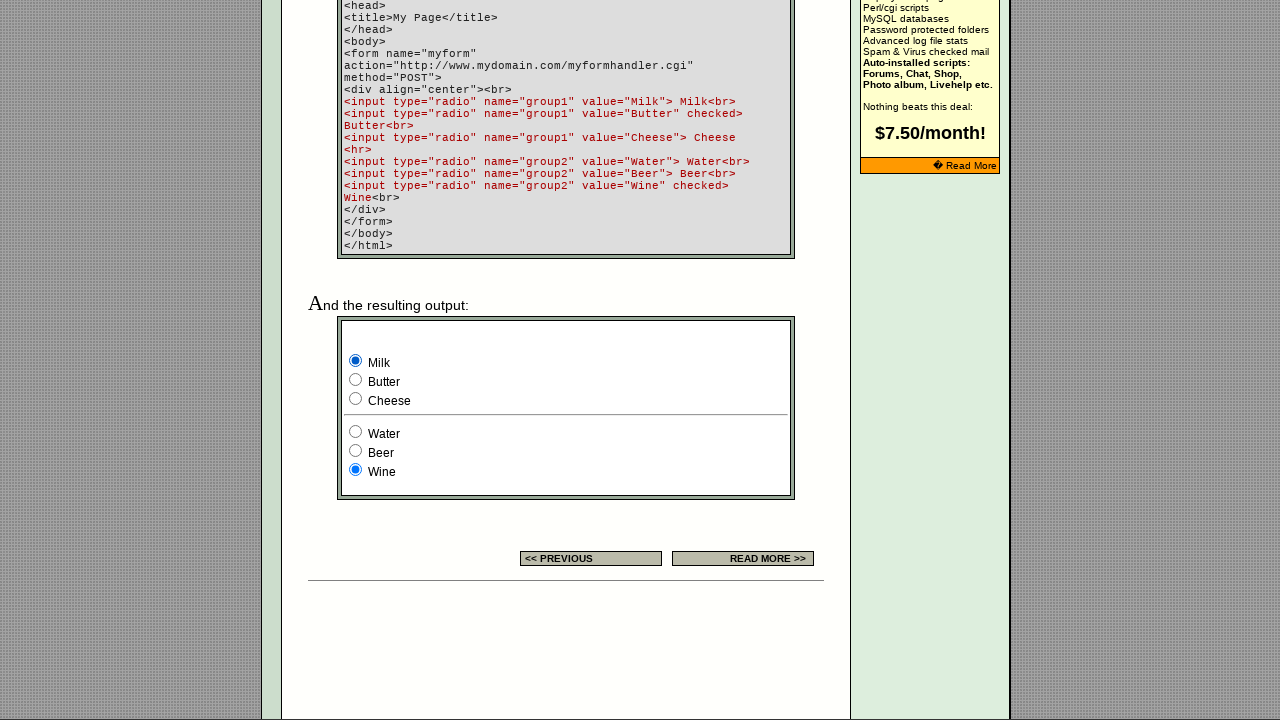

Printed radio button count result: 3
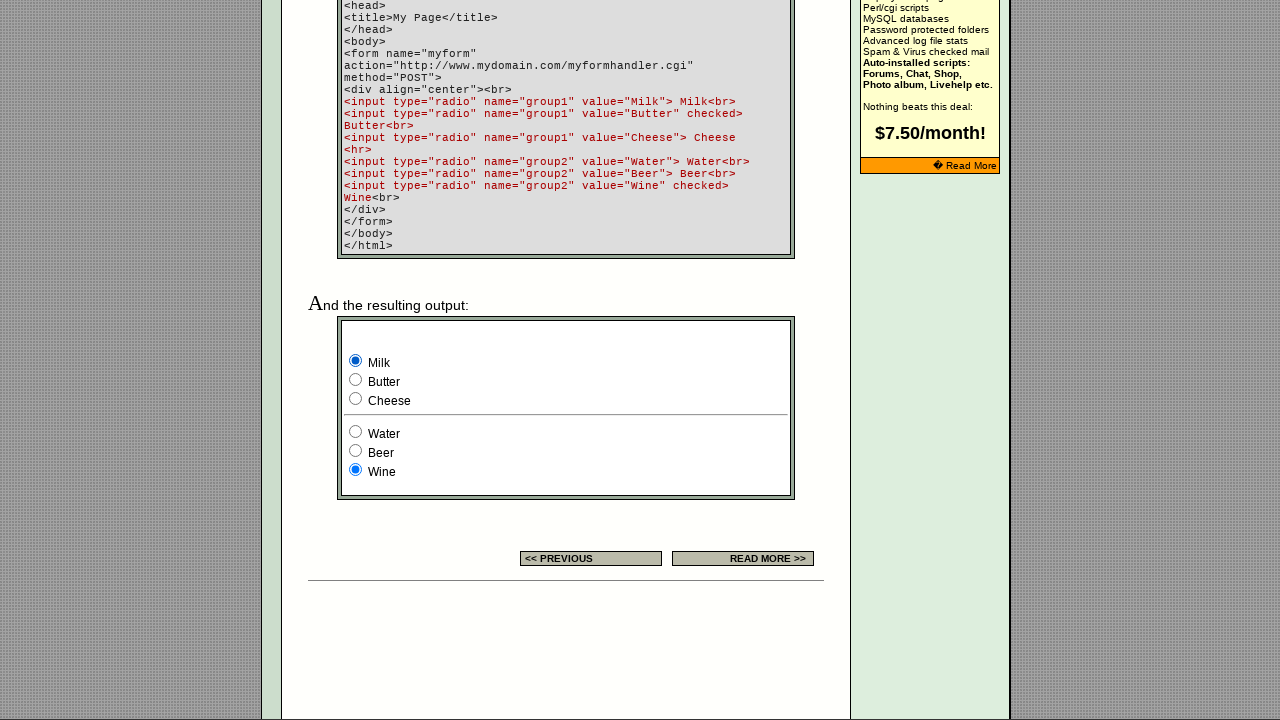

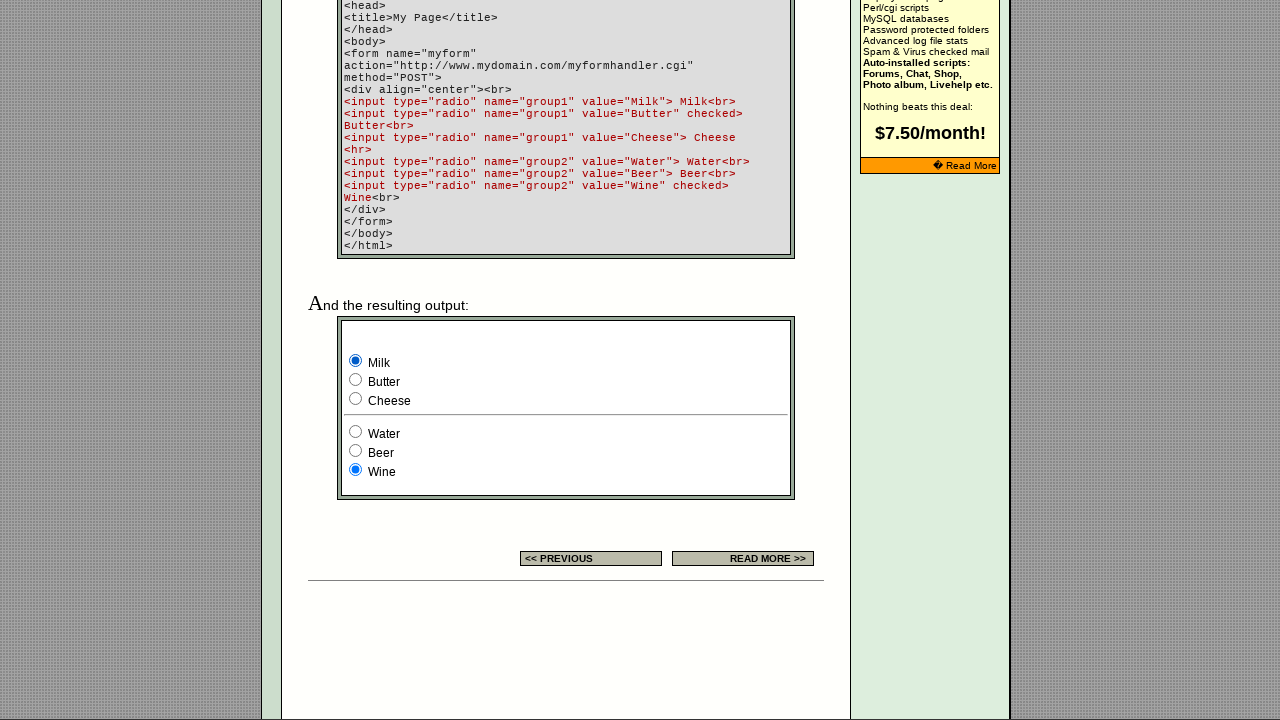